Tests filling out checkout form with customer information

Starting URL: https://webshop-agil-testautomatiserare.netlify.app/checkout

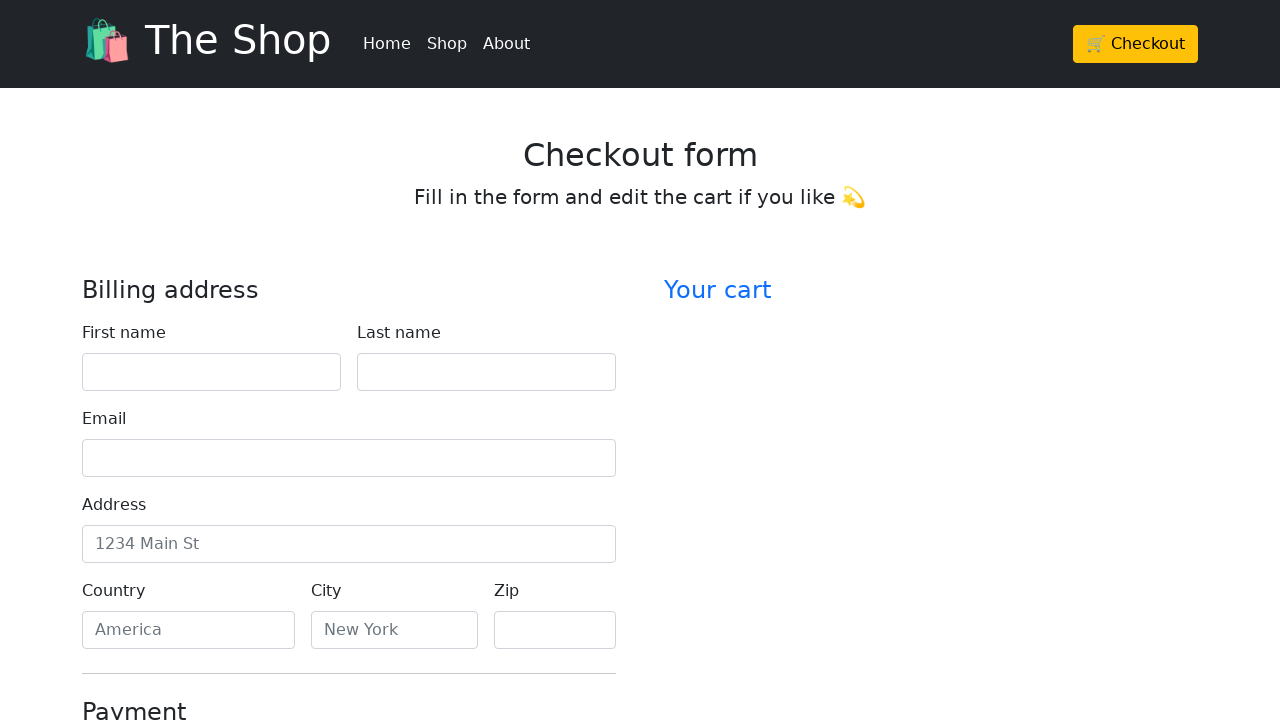

Filled first name field with 'John' on #firstName
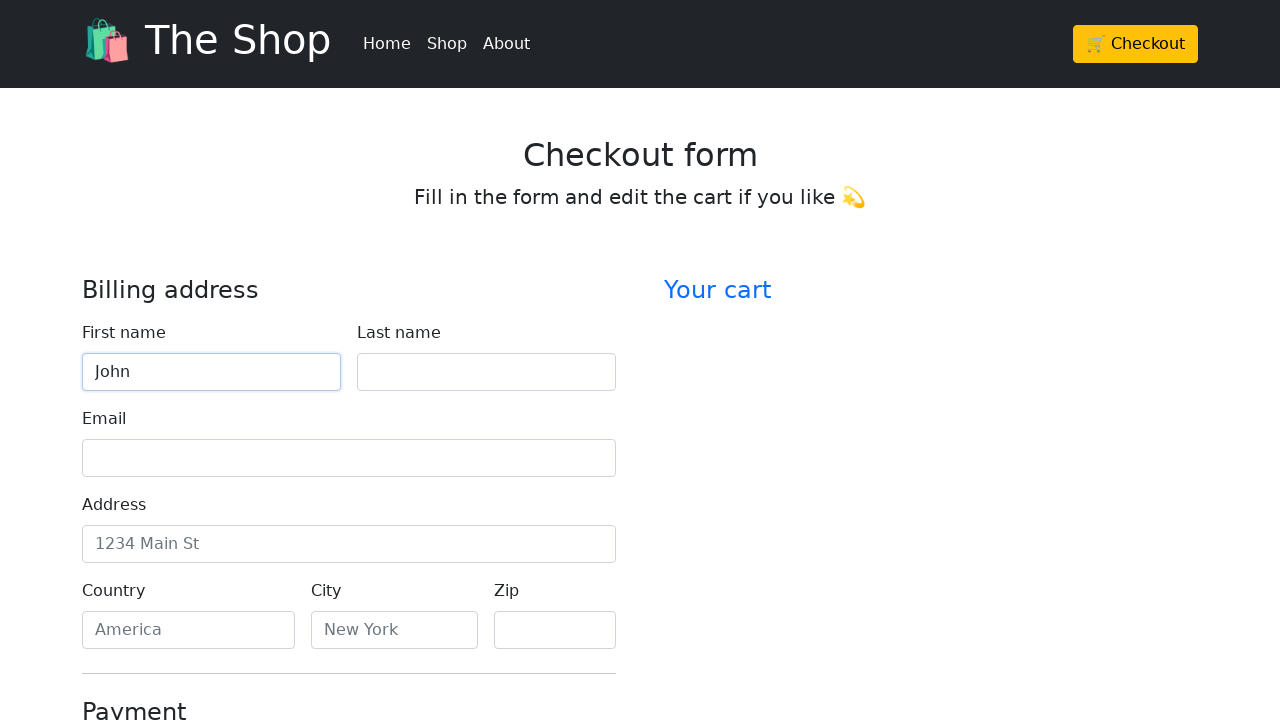

Filled last name field with 'Doe' on #lastName
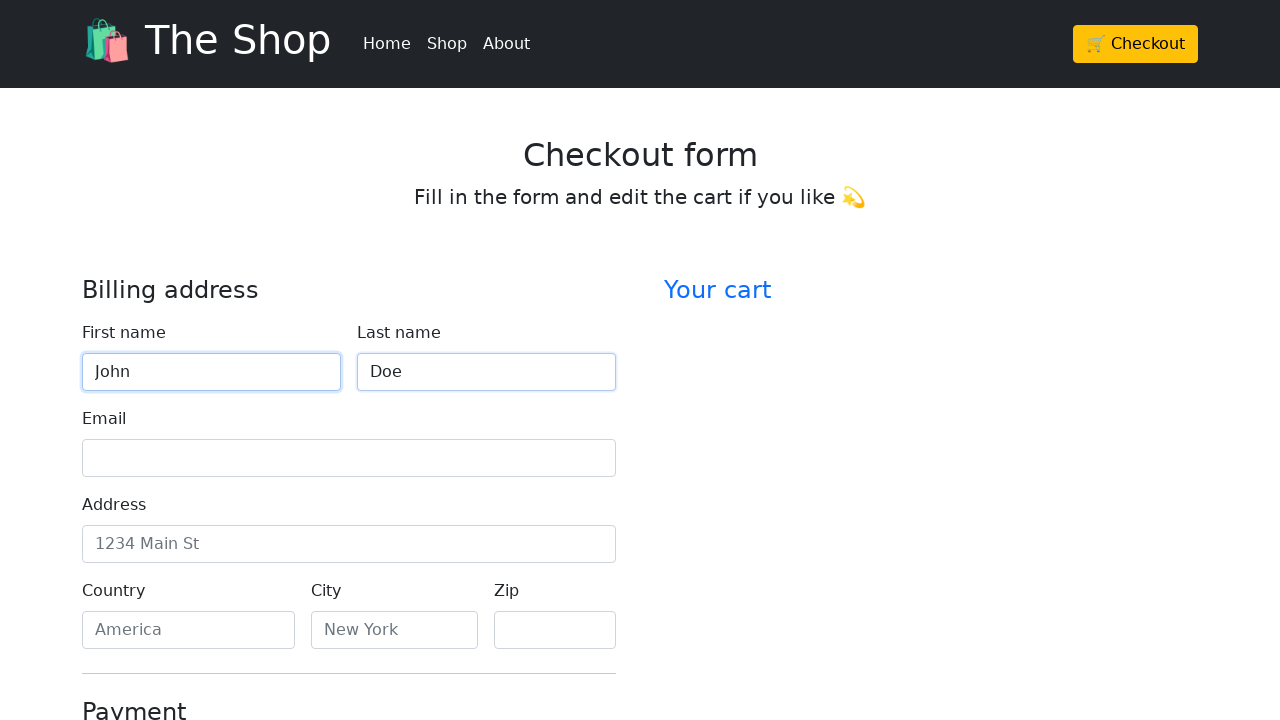

Filled email field with 'john.doe@example.com' on #email
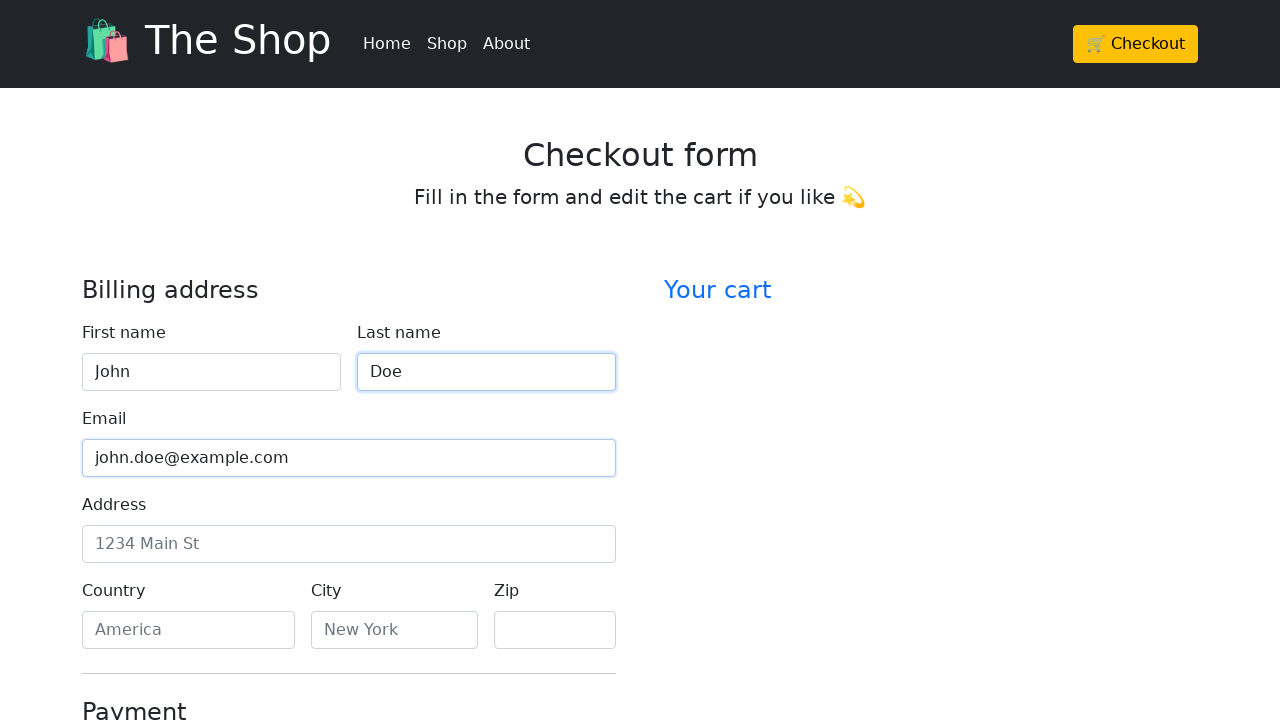

Filled address field with '123 Main Street' on #address
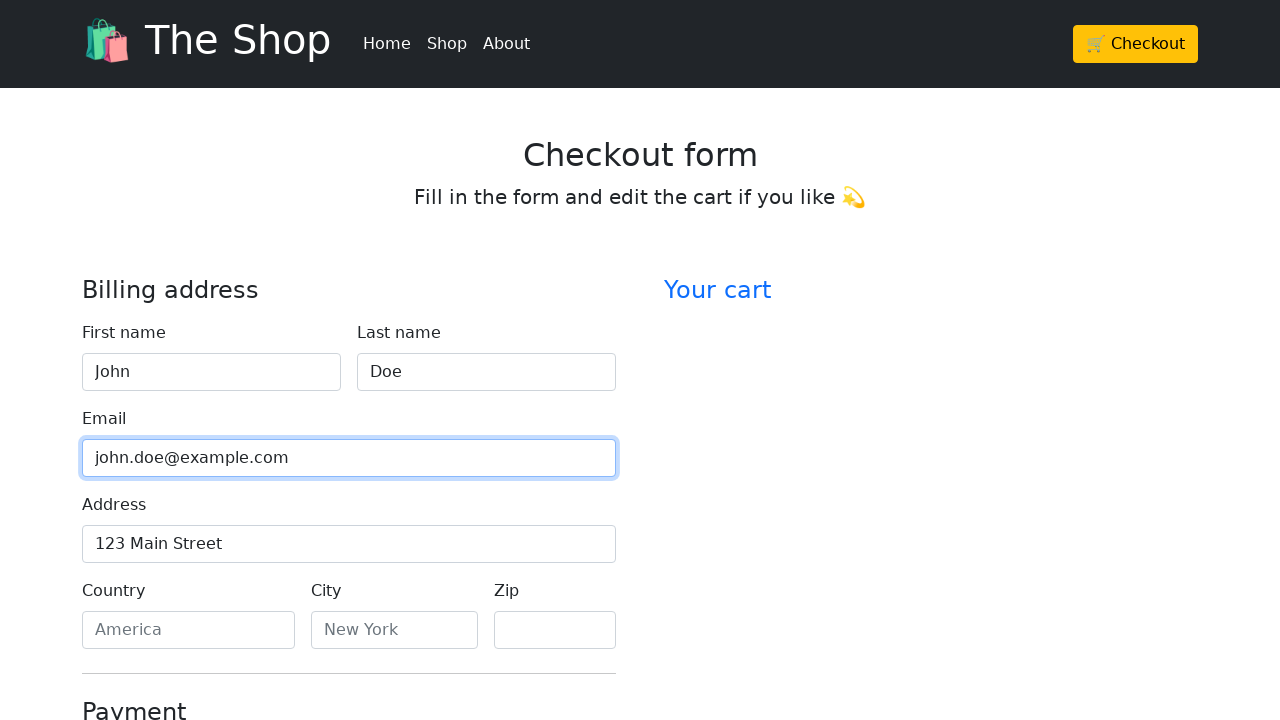

Filled country field with 'Sweden' on #country
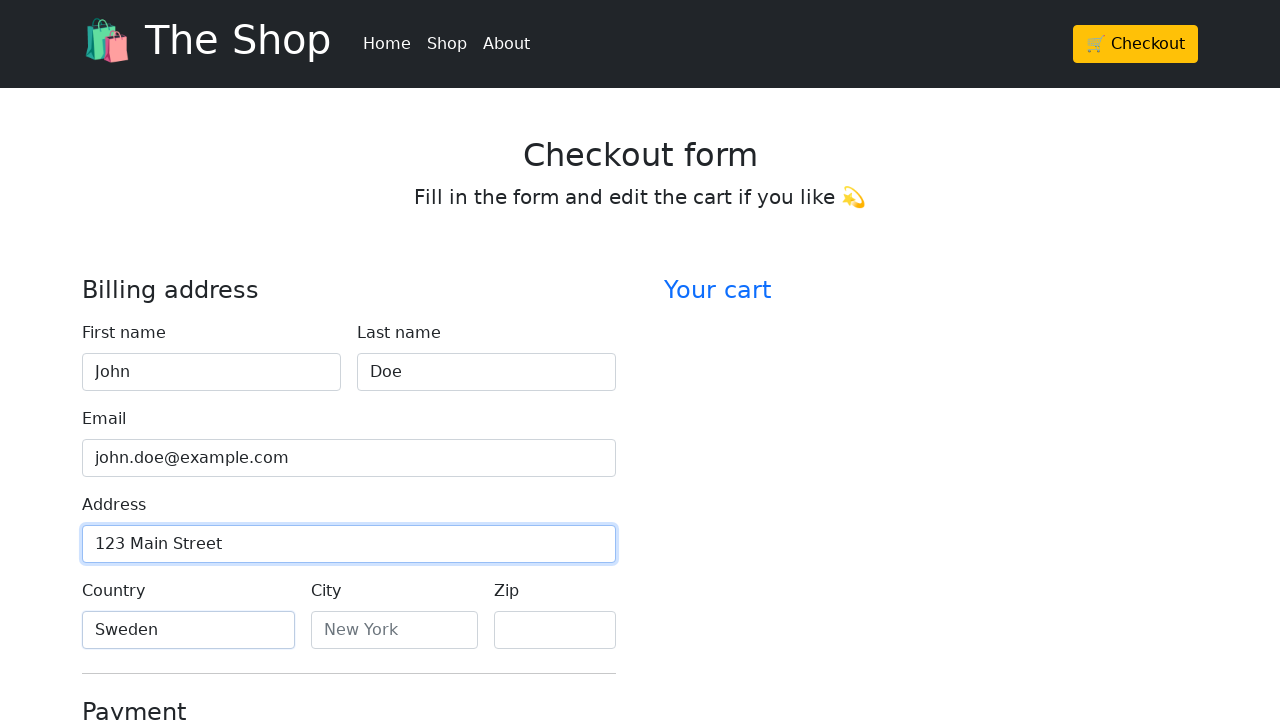

Filled city field with 'Stockholm' on #city
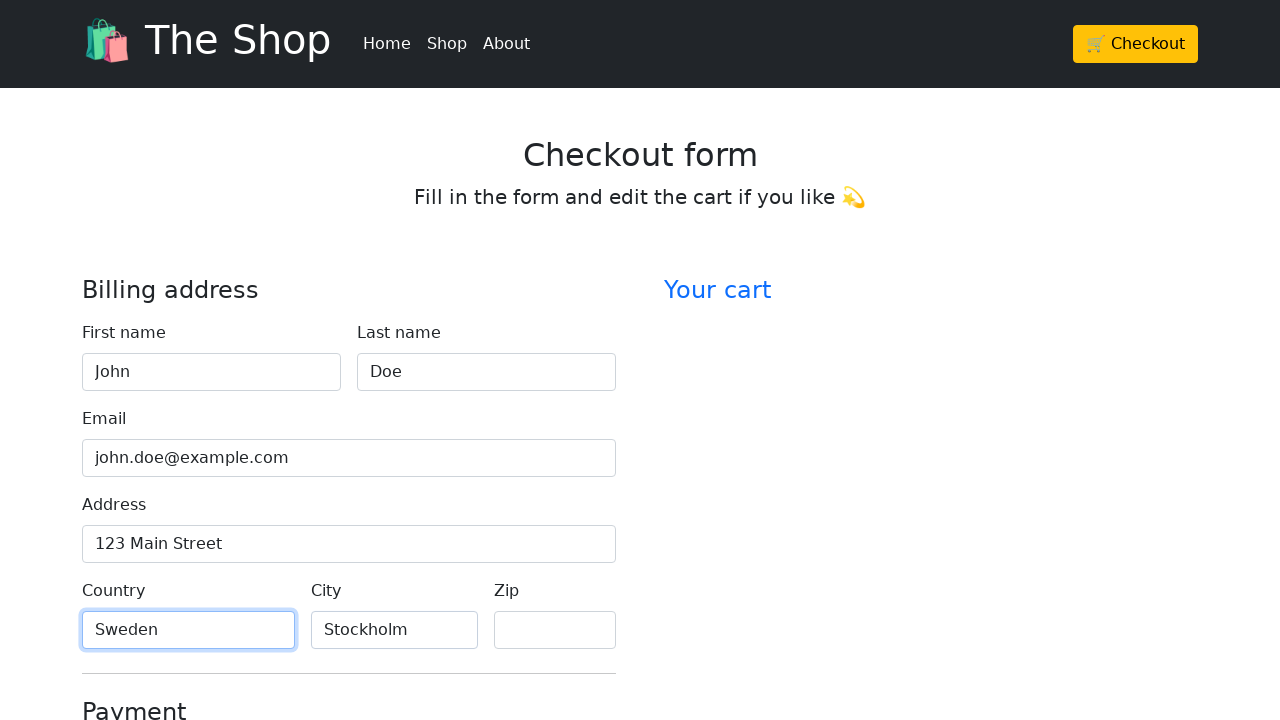

Filled zip code field with '12345' on #zip
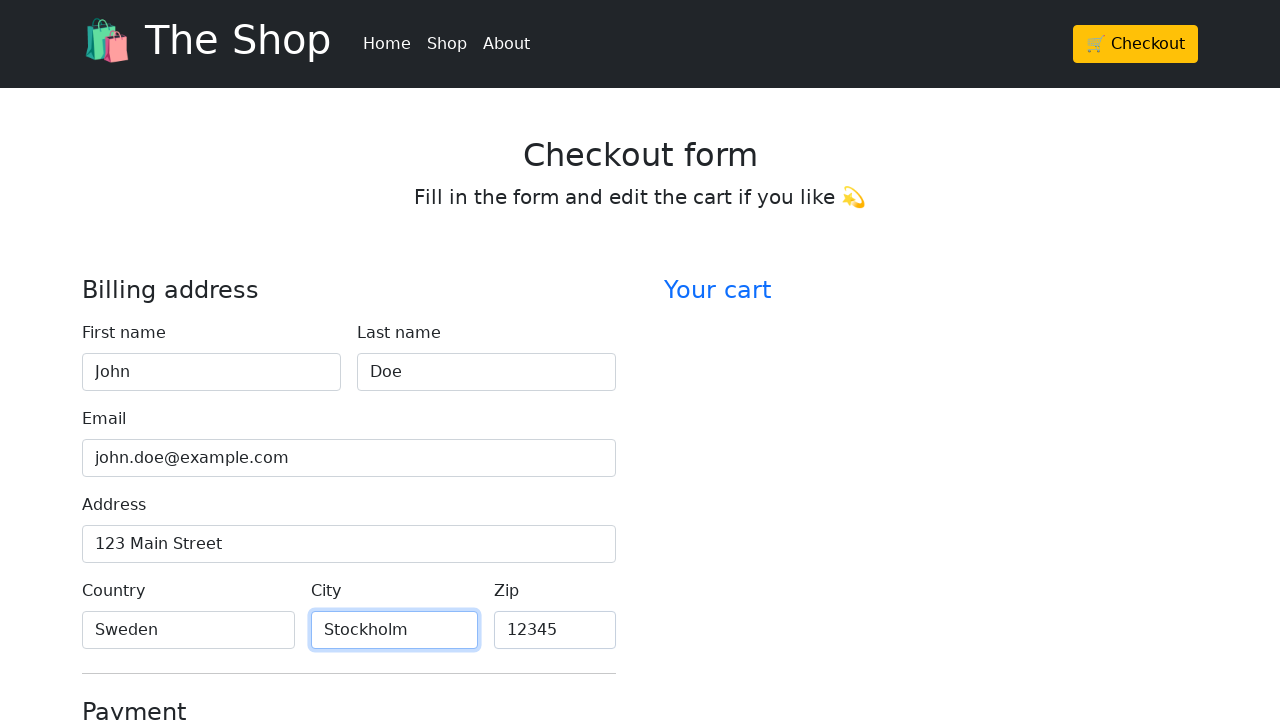

Clicked continue to checkout button at (349, 575) on div.row.g-5 > div.col-md-7.col-lg-6 > form > button
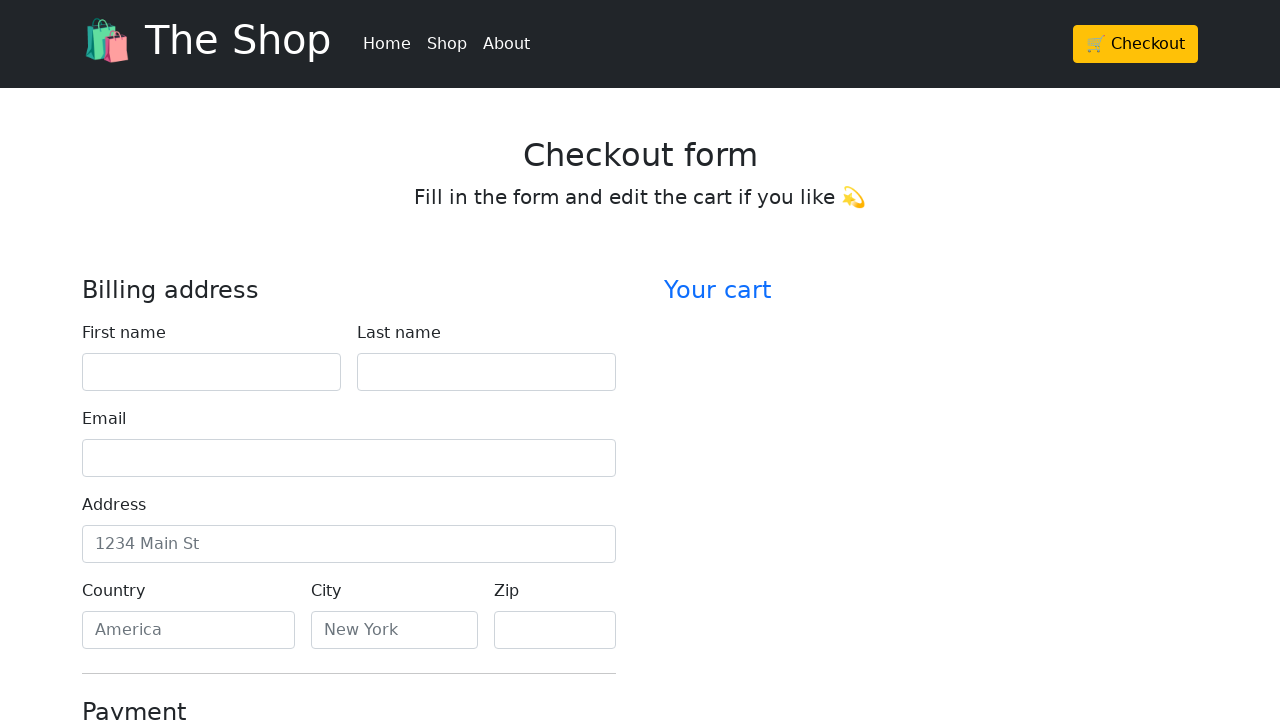

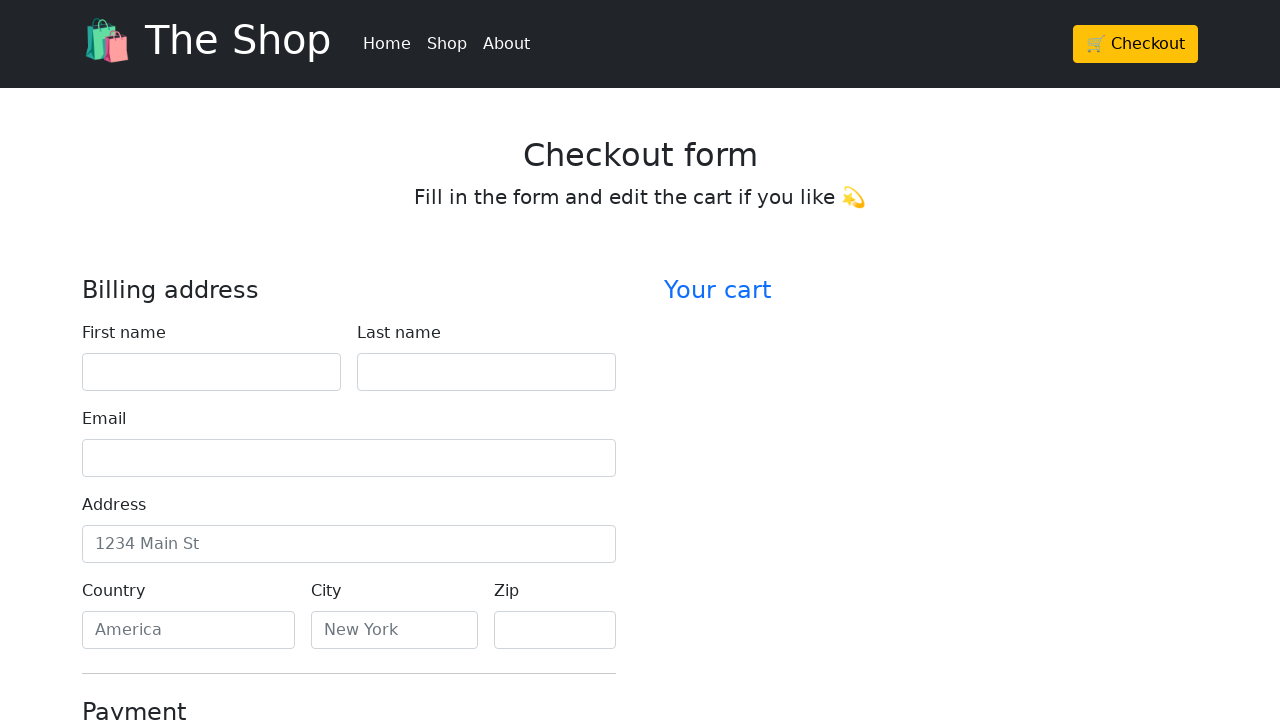